Verifies that the "Remember me" checkbox is displayed on the login page

Starting URL: https://login1.nextbasecrm.com/

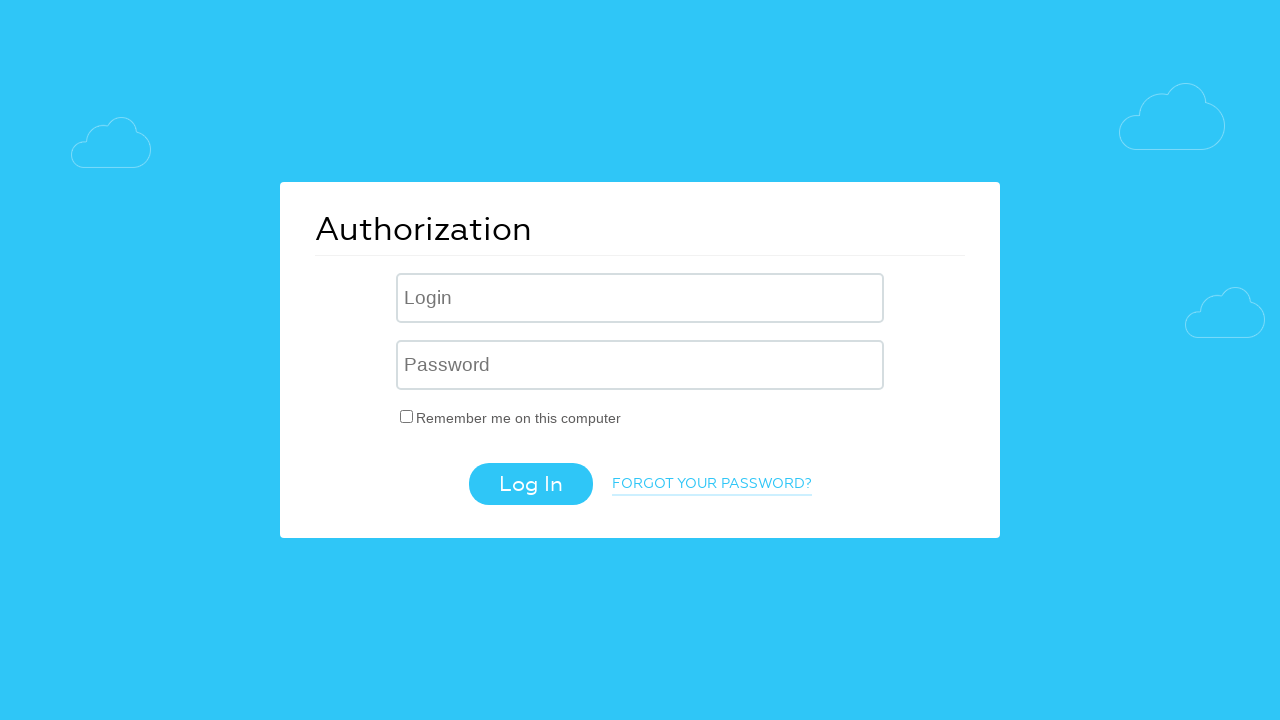

Navigated to NextBase CRM login page
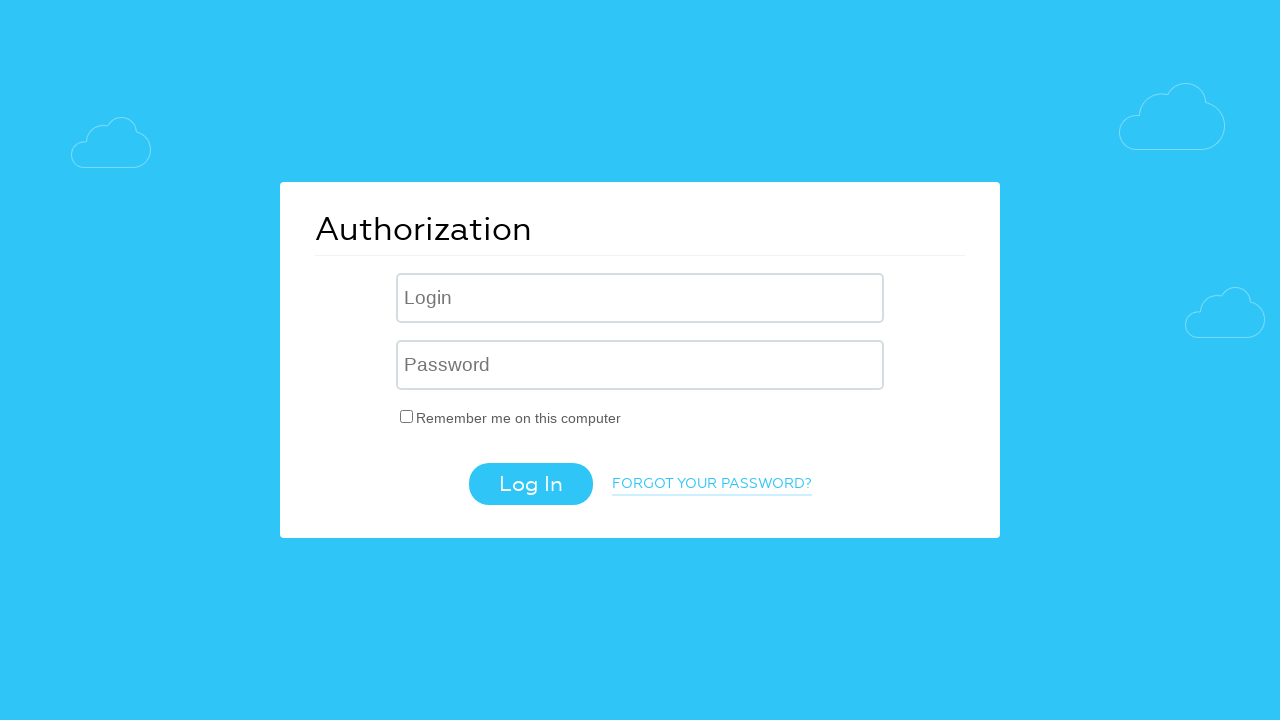

Located the 'Remember me' checkbox element
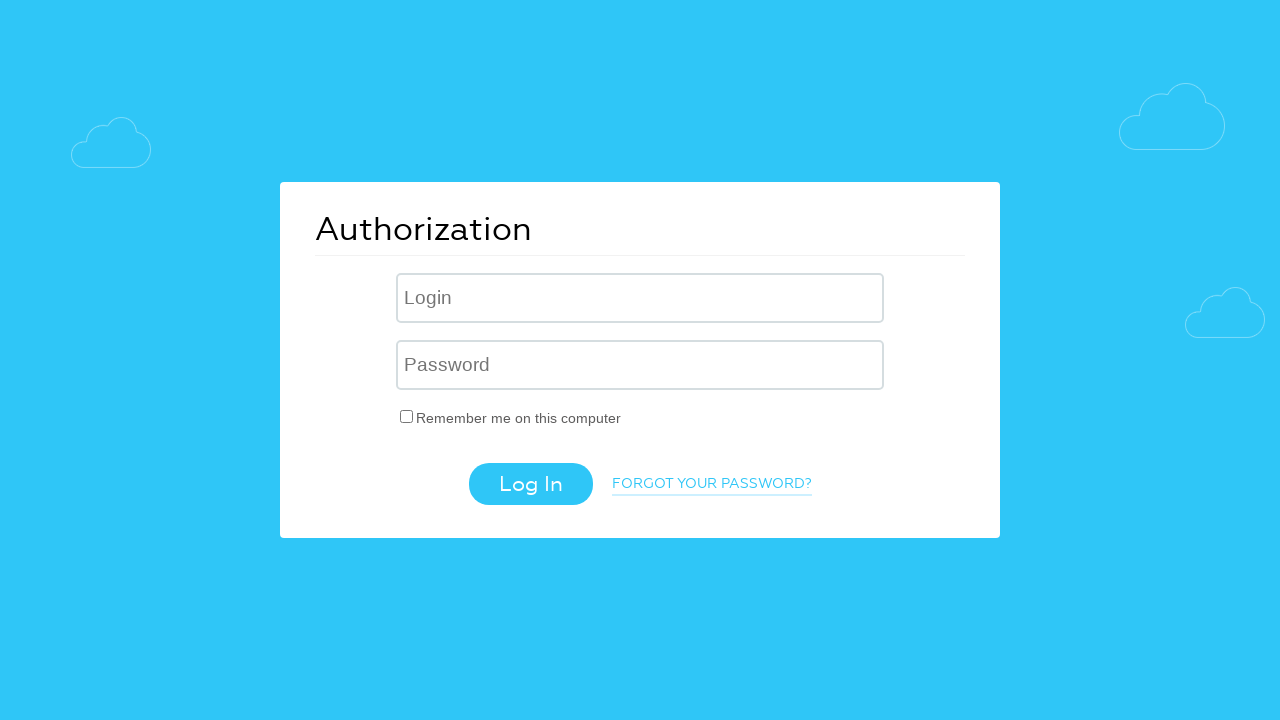

Verified that 'Remember me' checkbox is visible on the login page
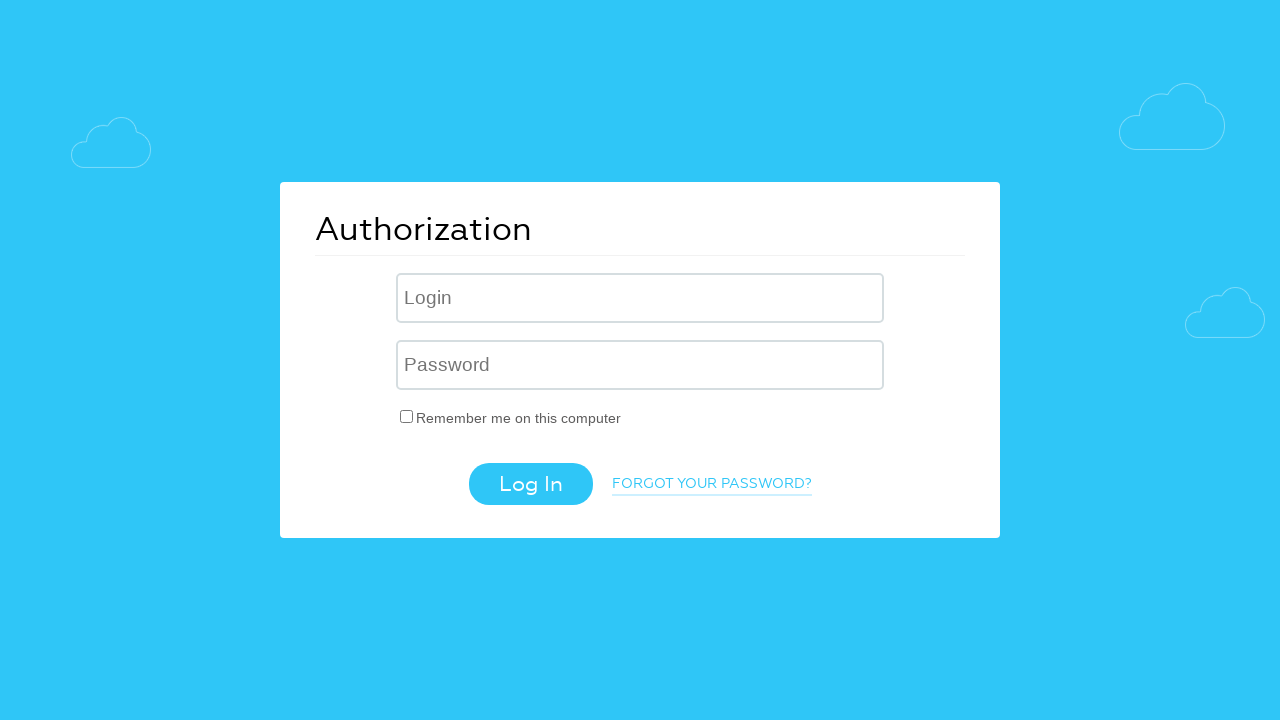

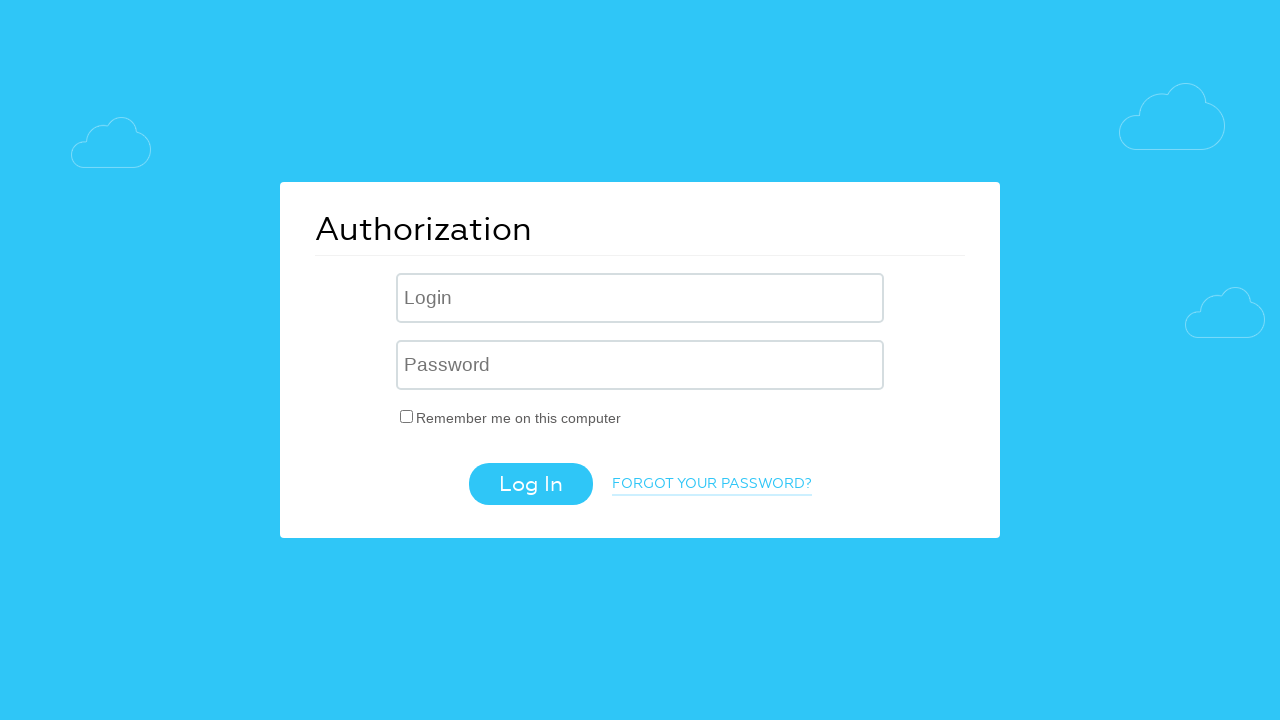